Tests dynamic controls functionality by clicking Remove button, verifying "It's gone!" message appears, then clicking Add button and verifying "It's back!" message appears using implicit wait.

Starting URL: https://the-internet.herokuapp.com/dynamic_controls

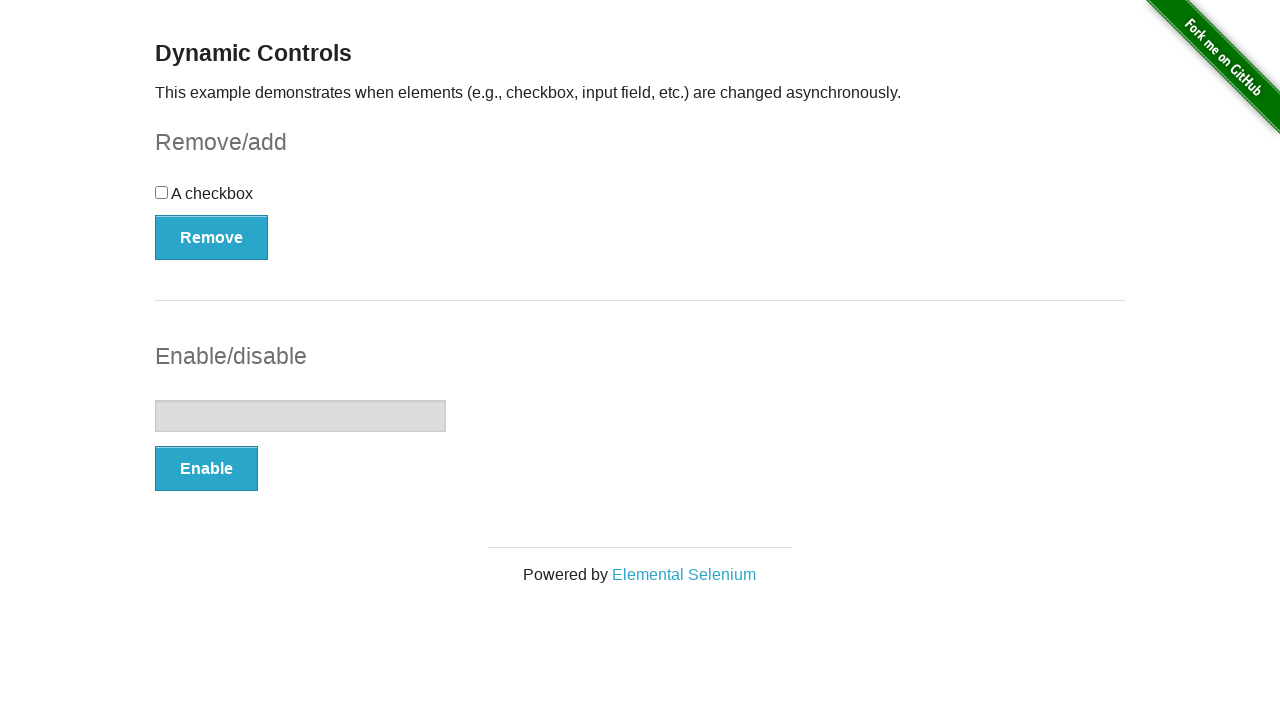

Clicked Remove button to trigger dynamic control removal at (212, 237) on xpath=//button[text()='Remove']
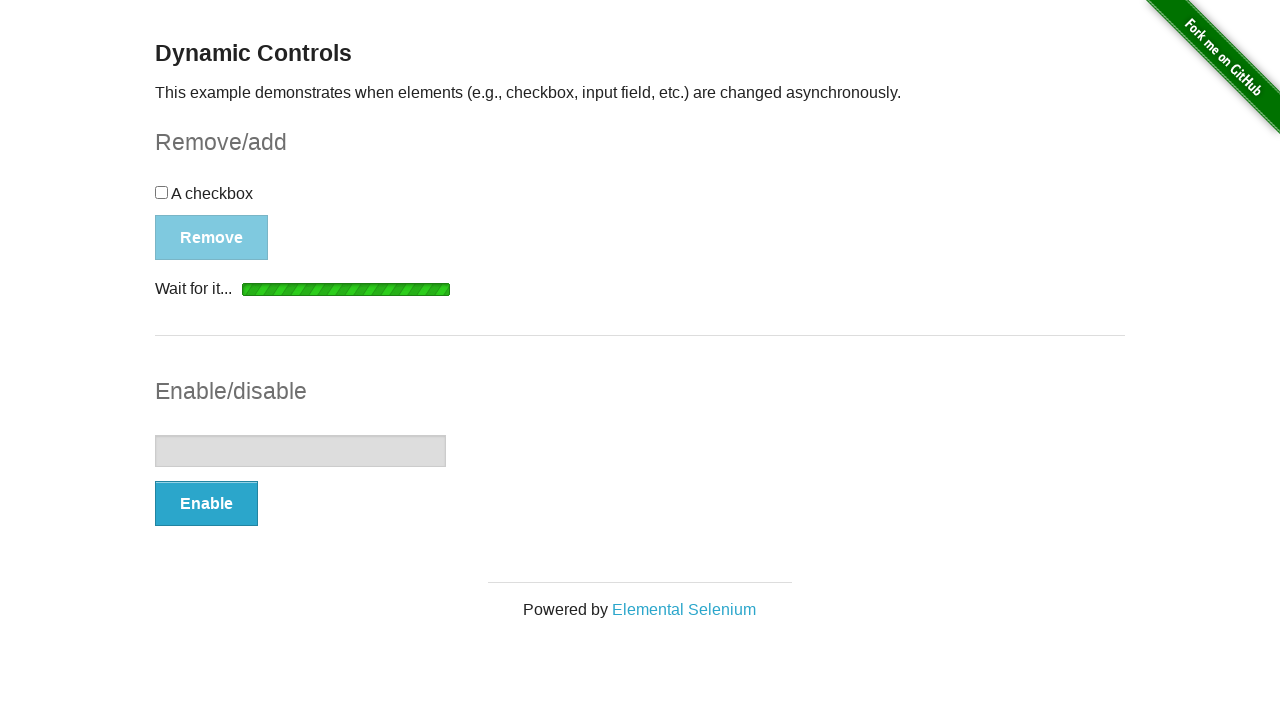

Waited for message element to appear after Remove button click
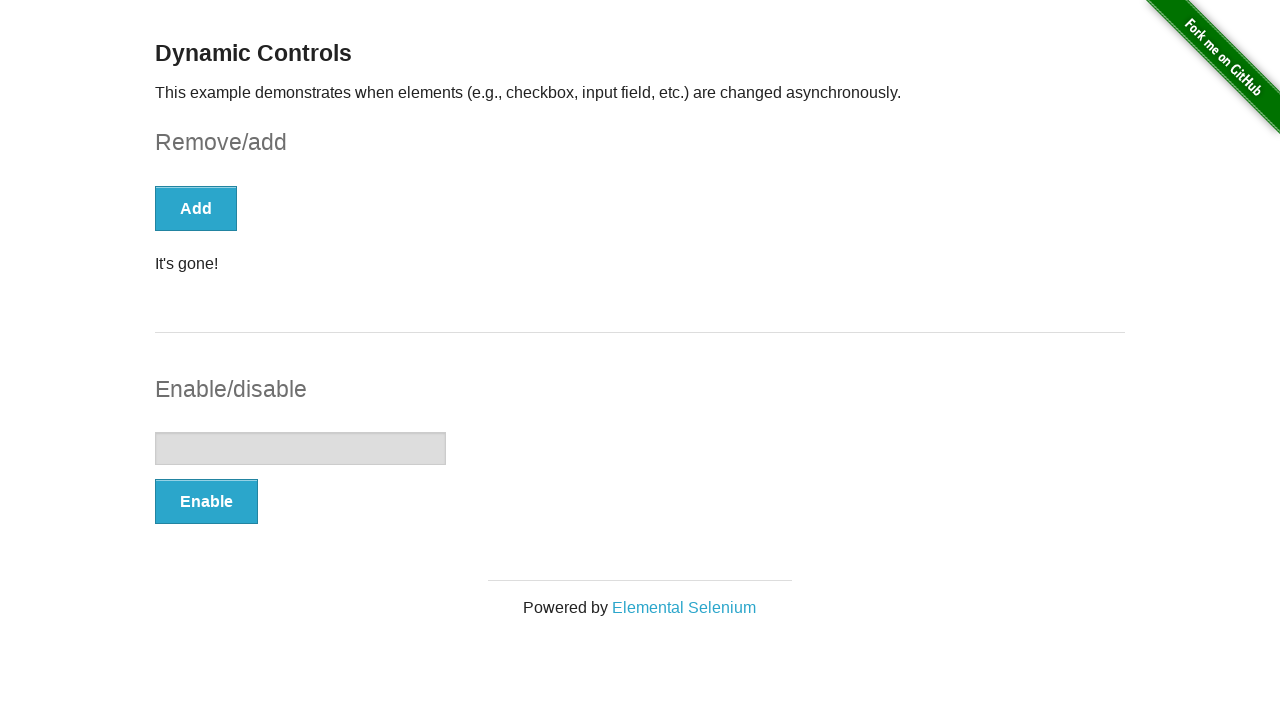

Verified 'It's gone!' message is visible
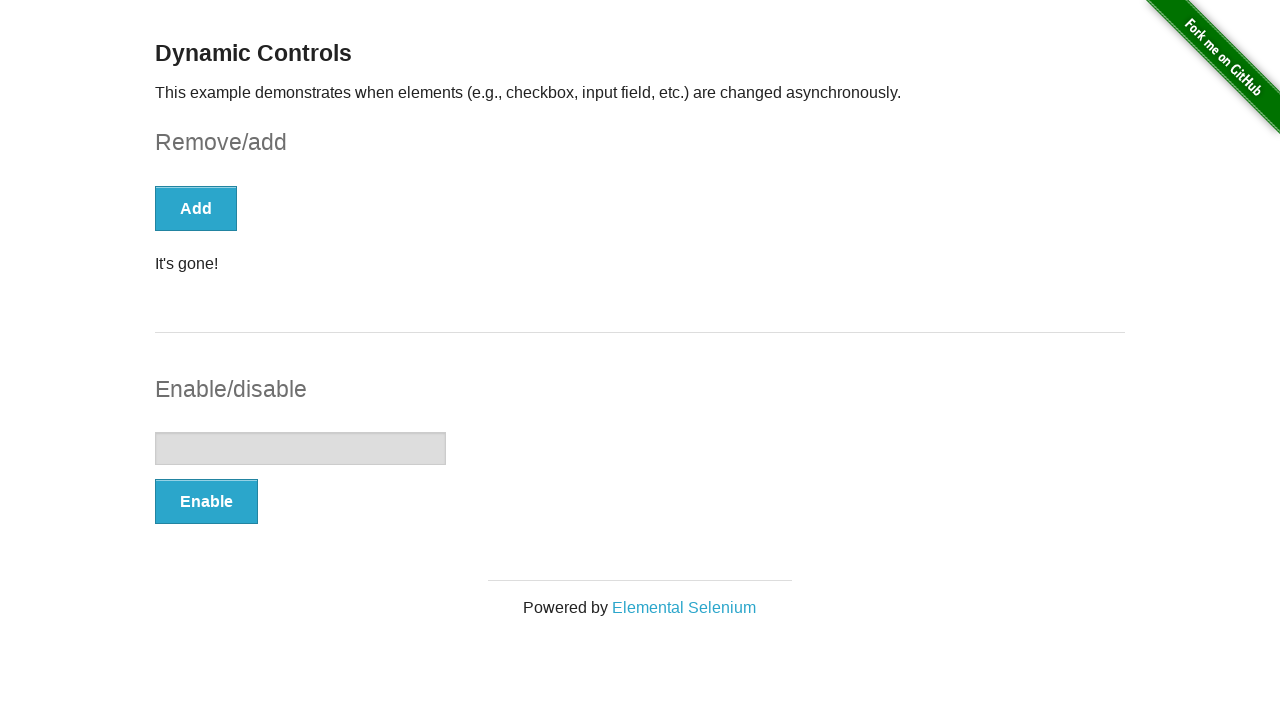

Clicked Add button to restore dynamic control at (196, 208) on xpath=//button[text()='Add']
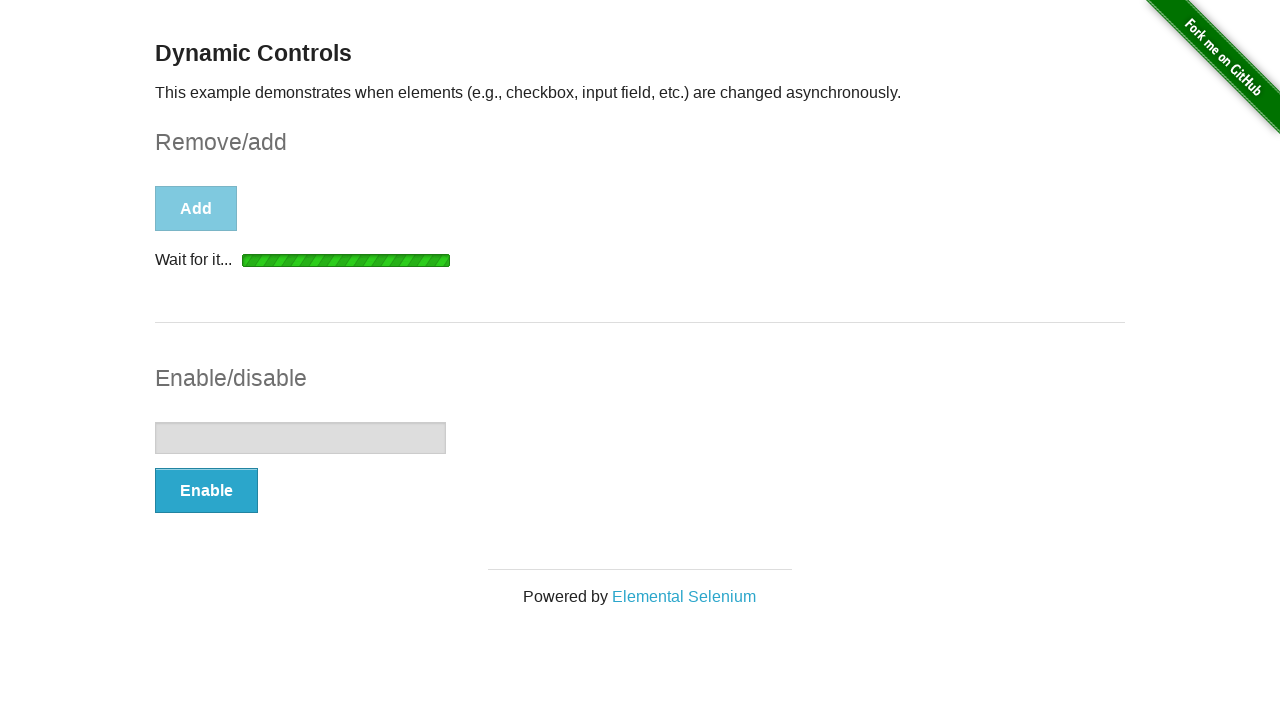

Waited for message element to appear after Add button click
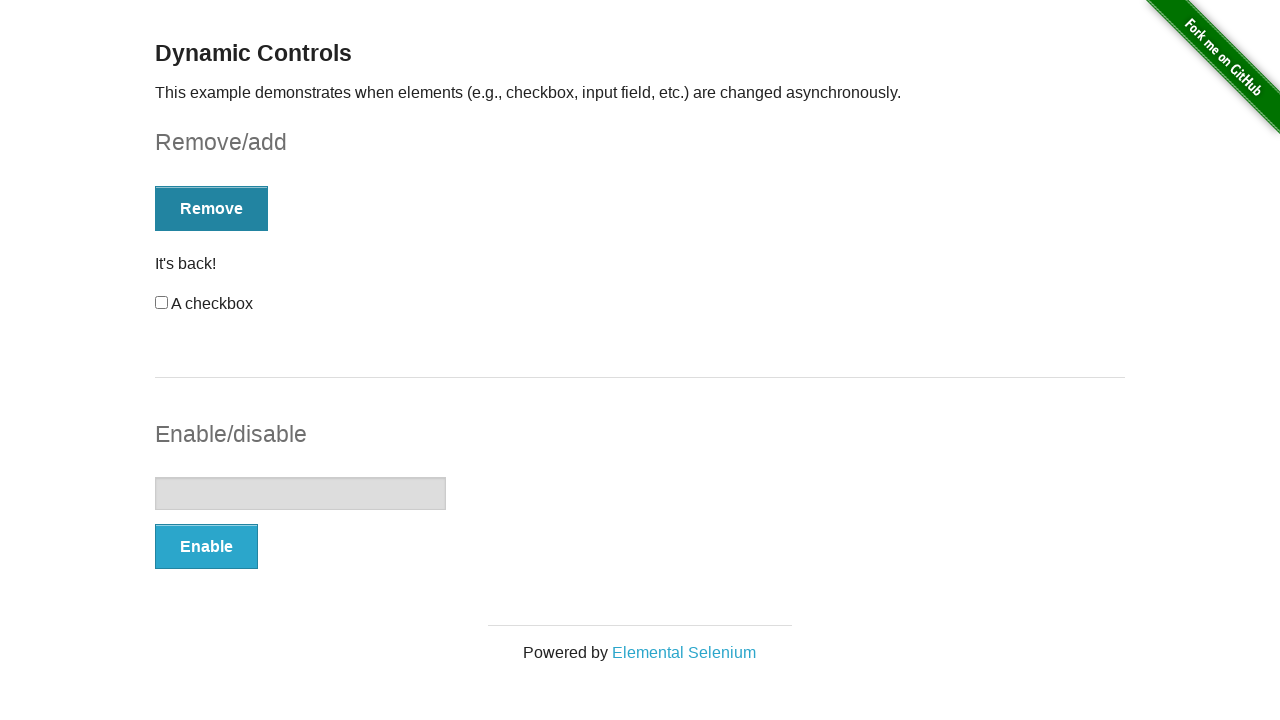

Verified 'It's back!' message is visible
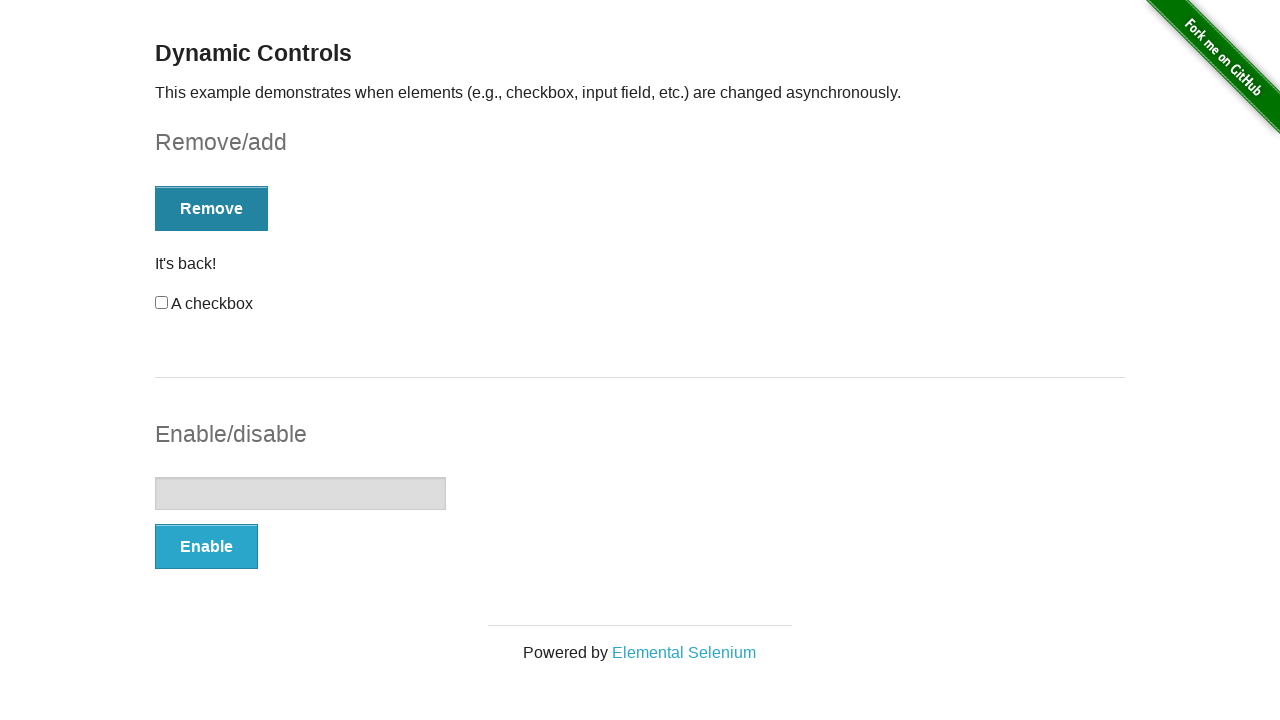

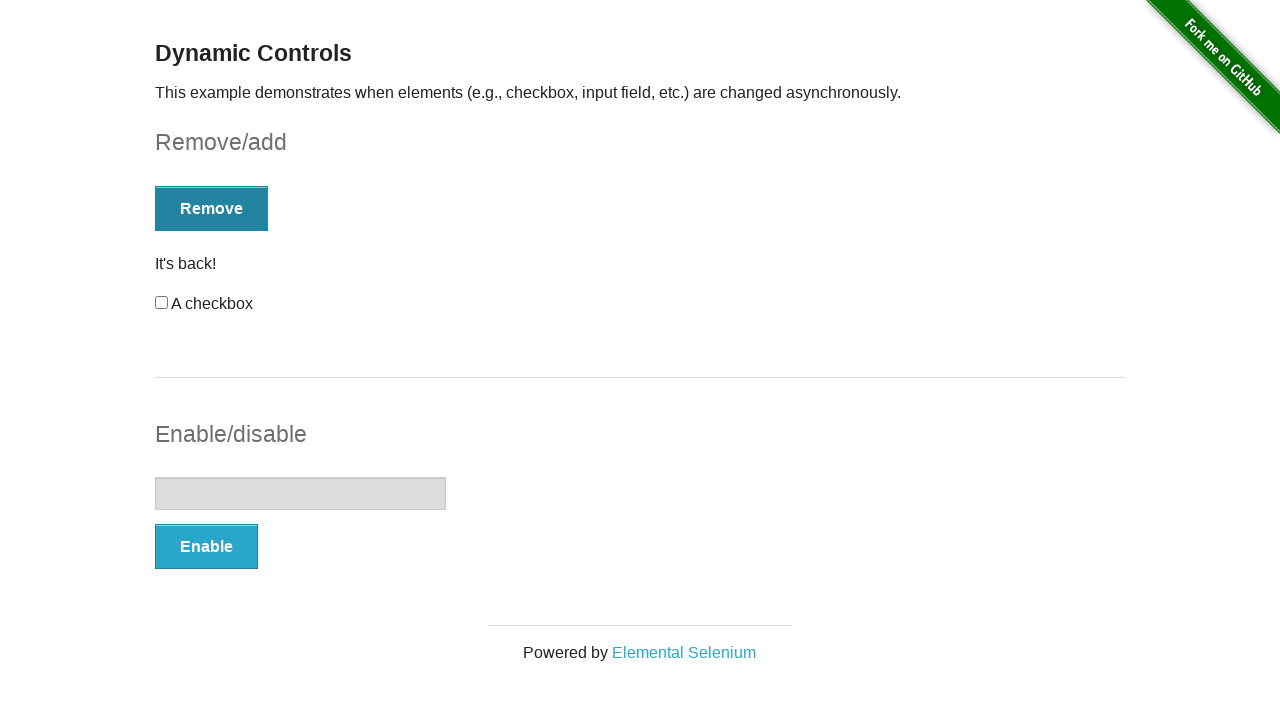